Tests the prompt alert by clicking the prompt button, entering text into the prompt, accepting it, and verifying the result message is displayed

Starting URL: https://demoqa.com/alerts

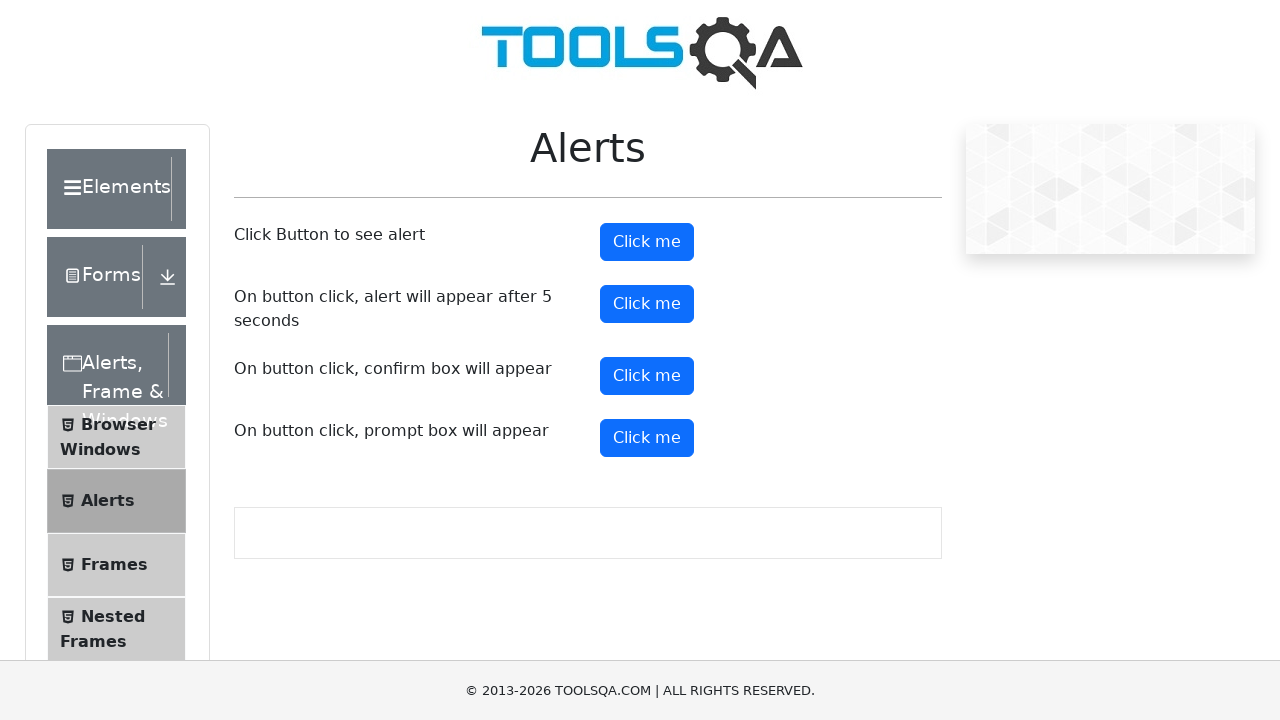

Set up dialog handler to accept prompt with text 'Test User'
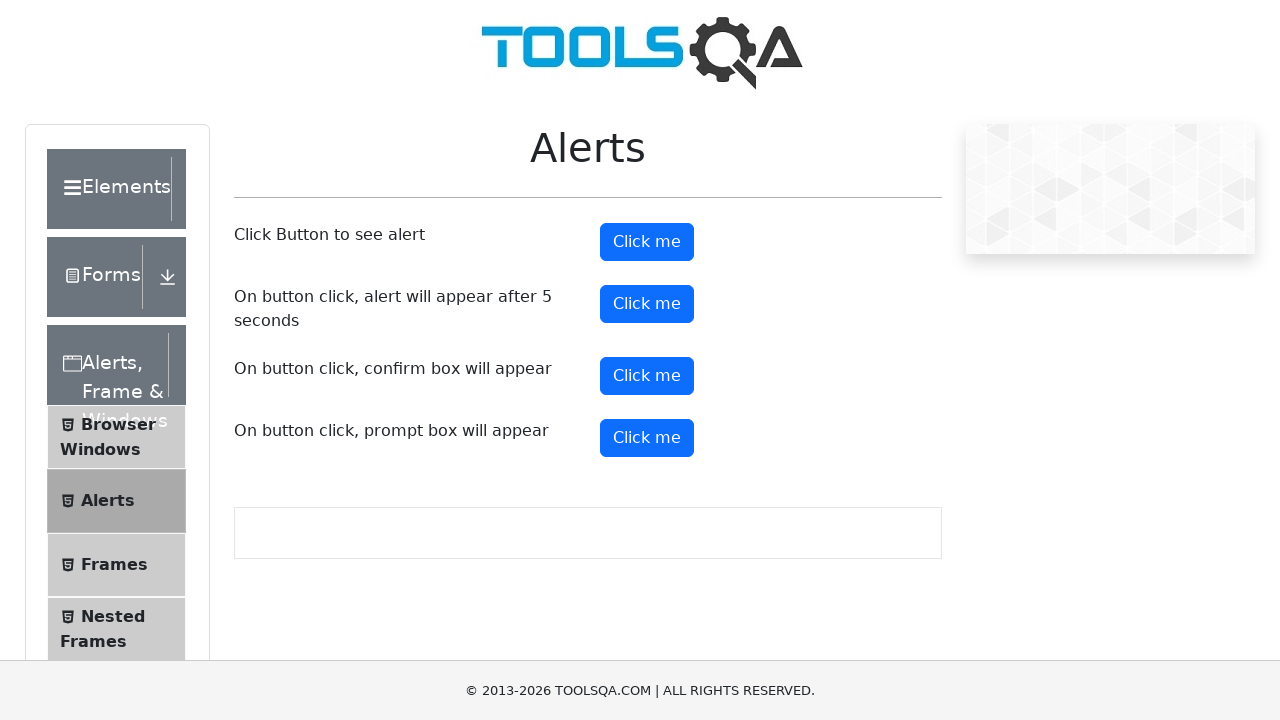

Clicked the prompt button at (647, 438) on #promtButton
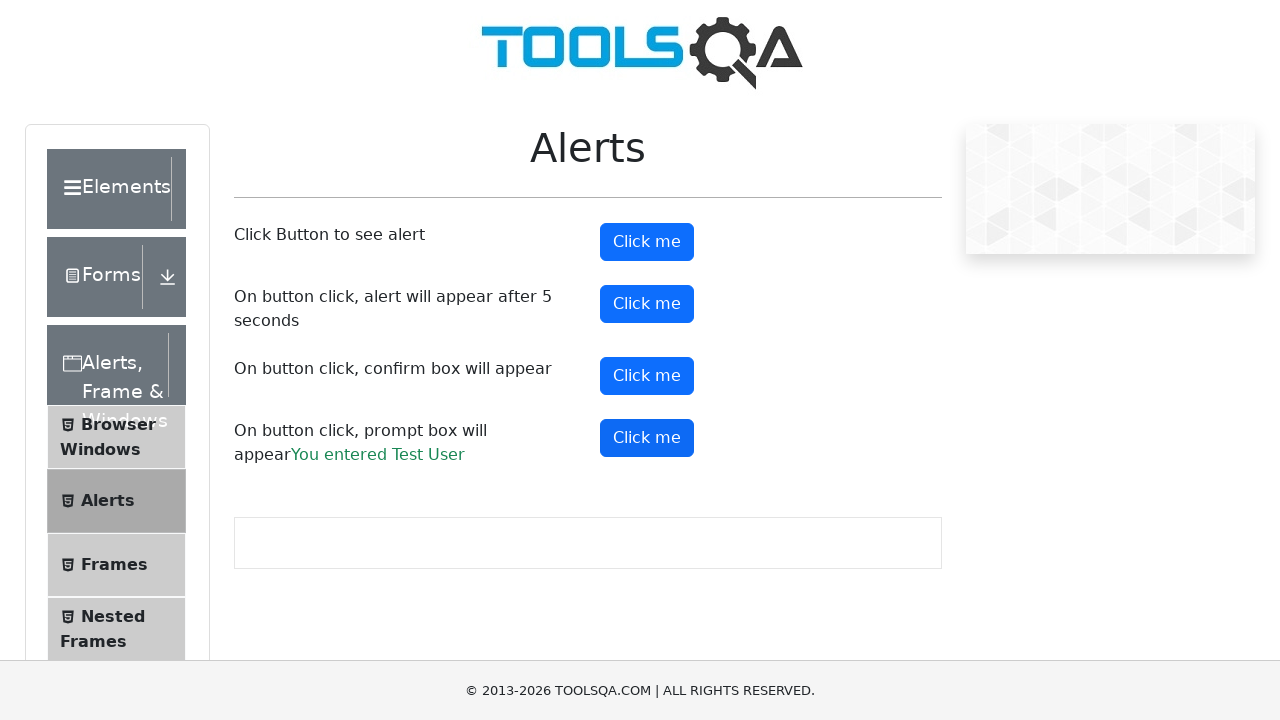

Waited for prompt result message to appear
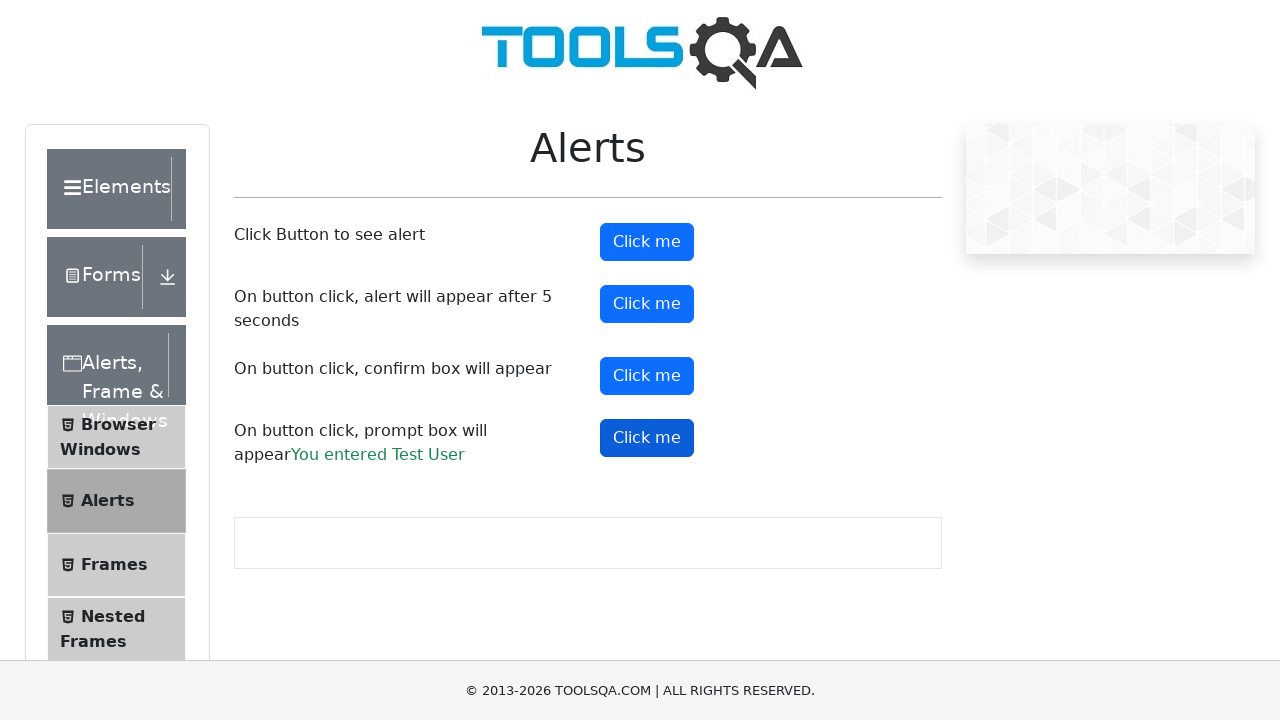

Retrieved prompt result text content
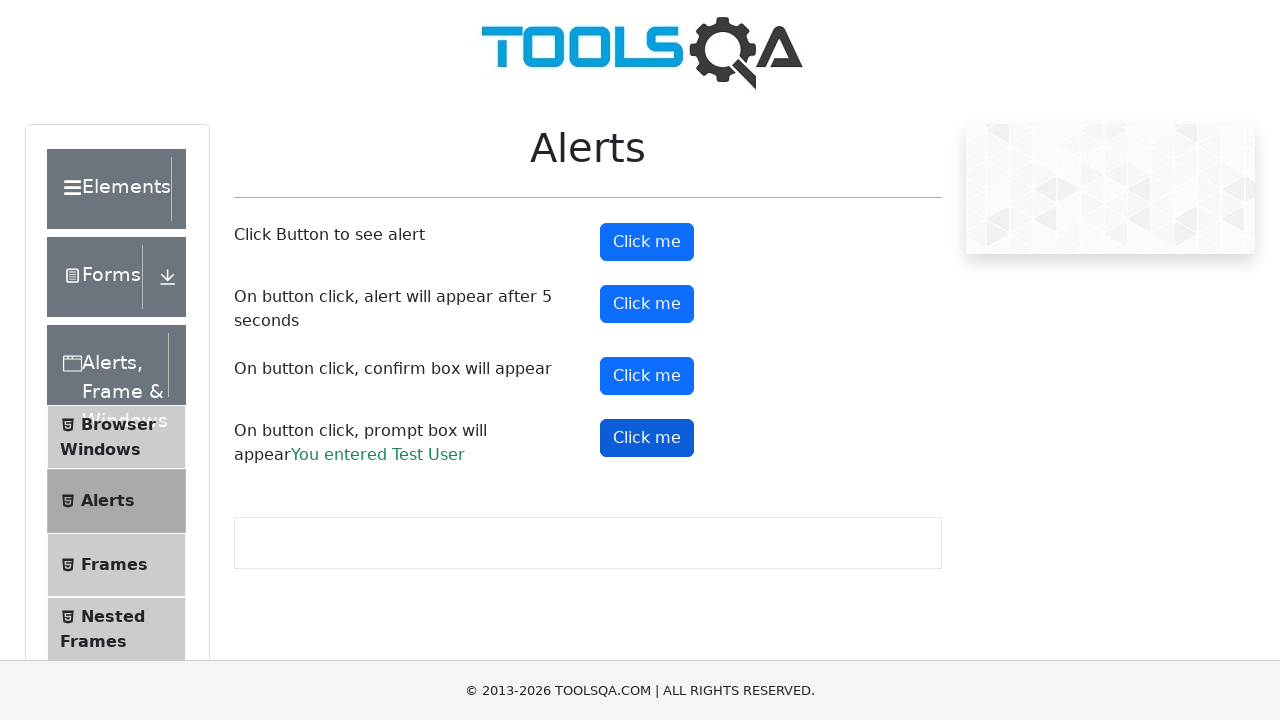

Verified that result message displays 'You entered Test User'
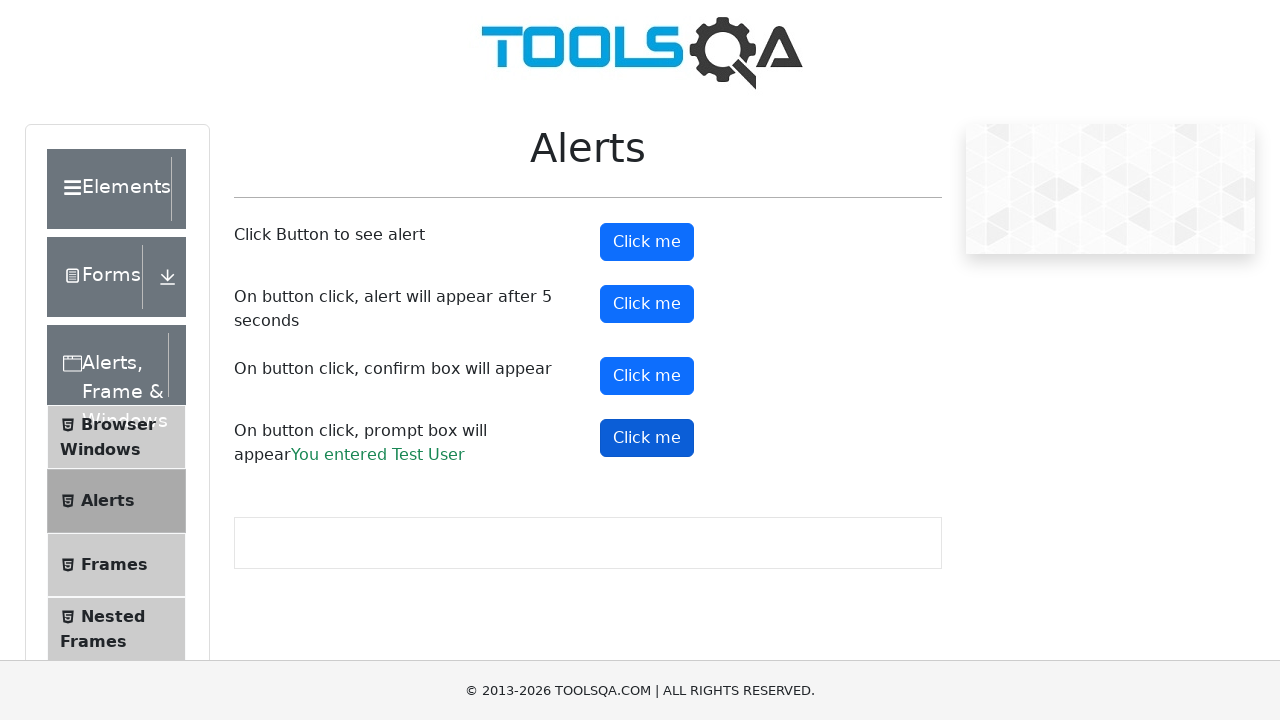

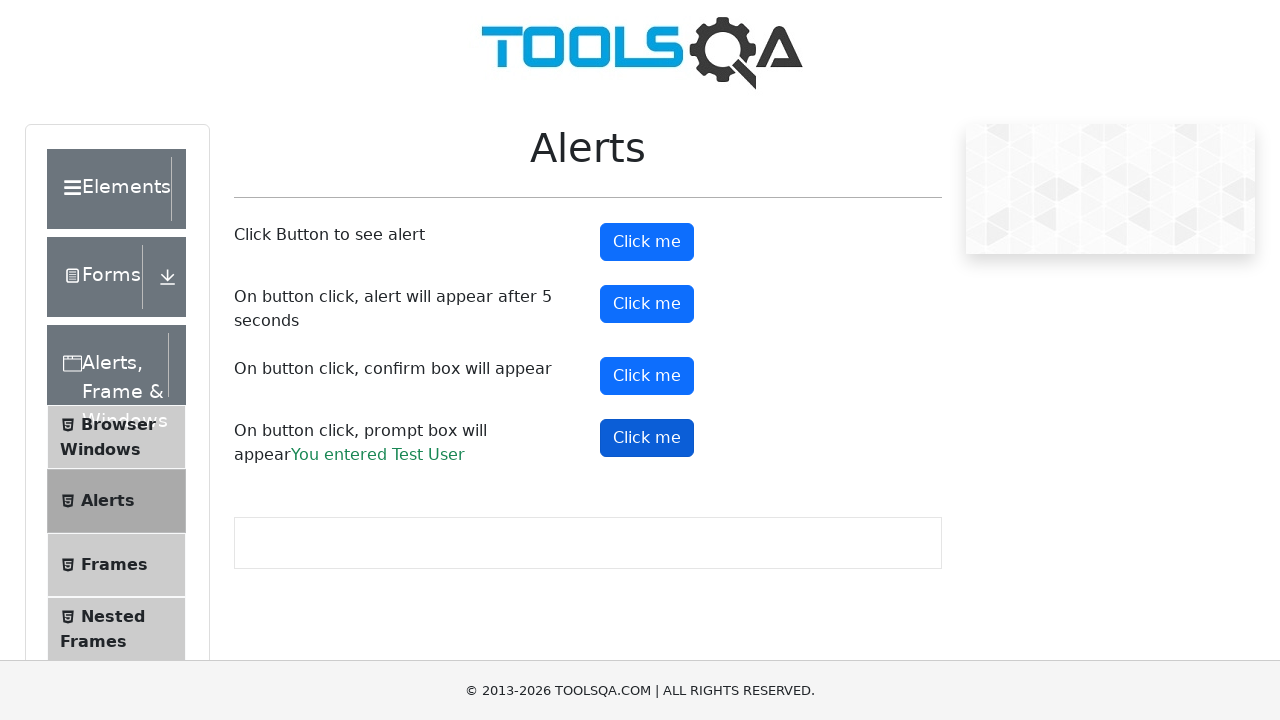